Tests right-click context menu functionality by right-clicking on an element and verifying the context menu items are displayed

Starting URL: http://swisnl.github.io/jQuery-contextMenu/demo.html

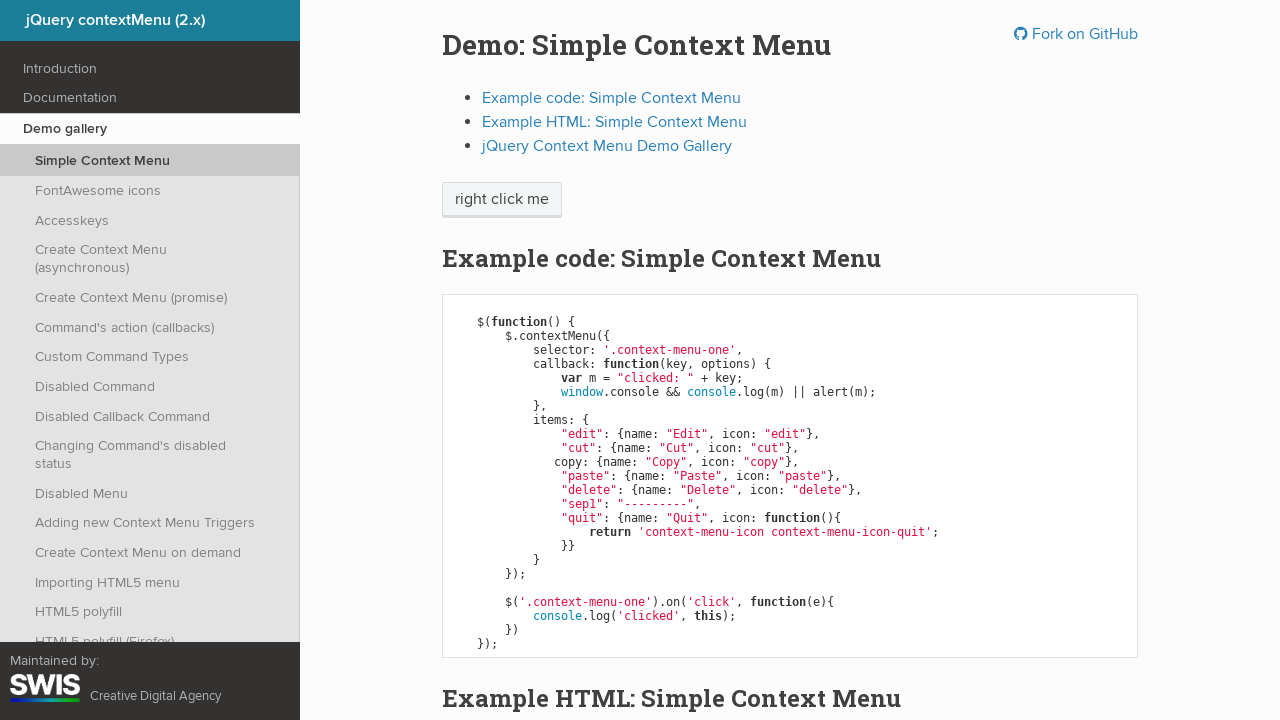

Located the right-click target element
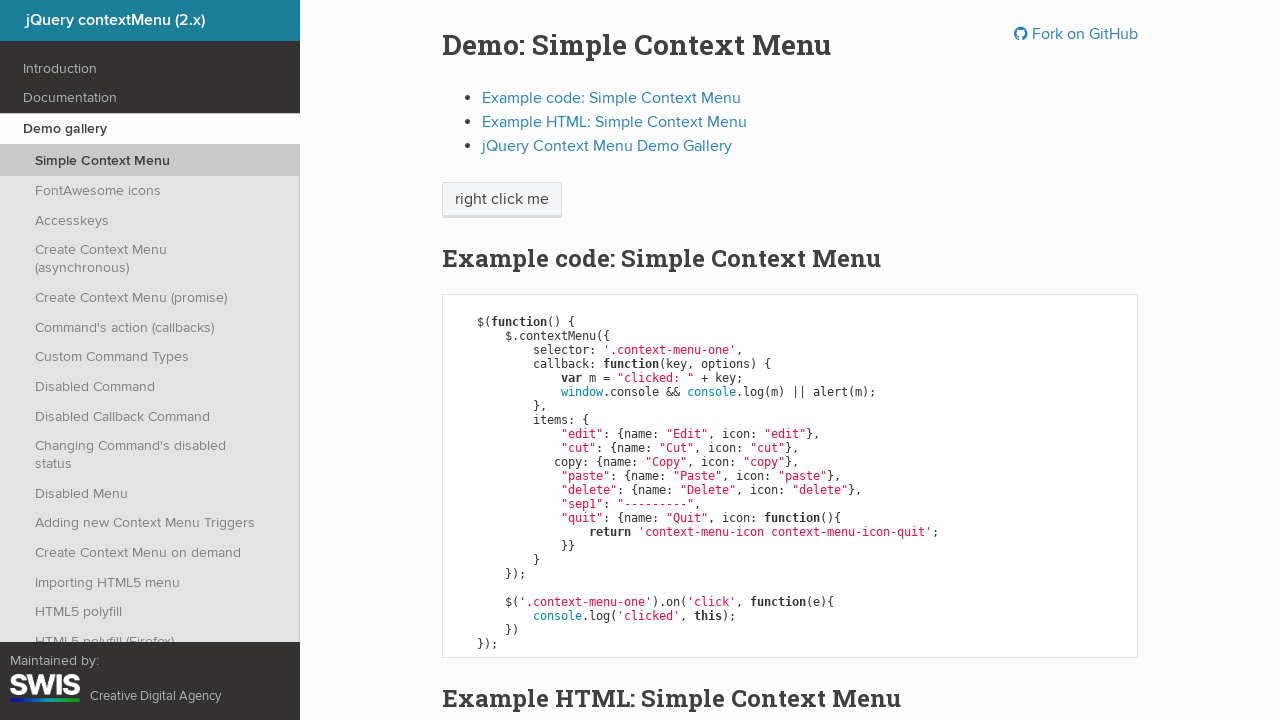

Right-clicked on the target element at (502, 200) on xpath=//span[text()='right click me']
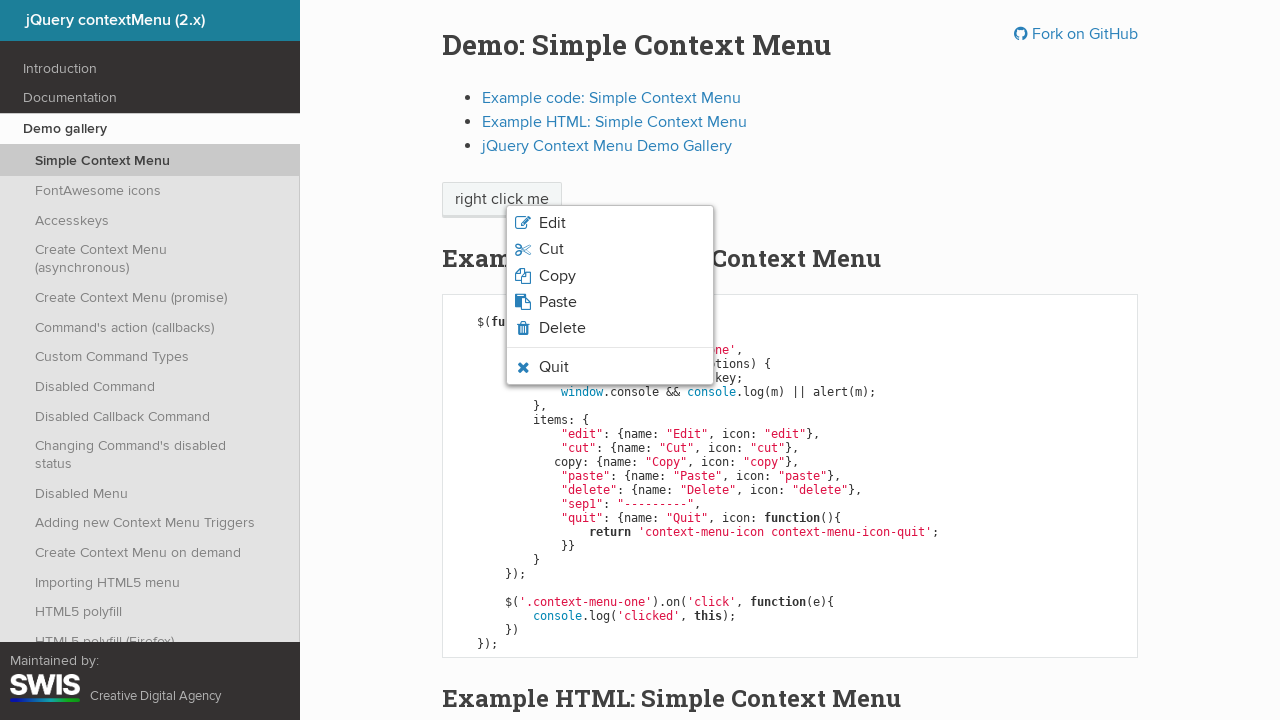

Context menu appeared
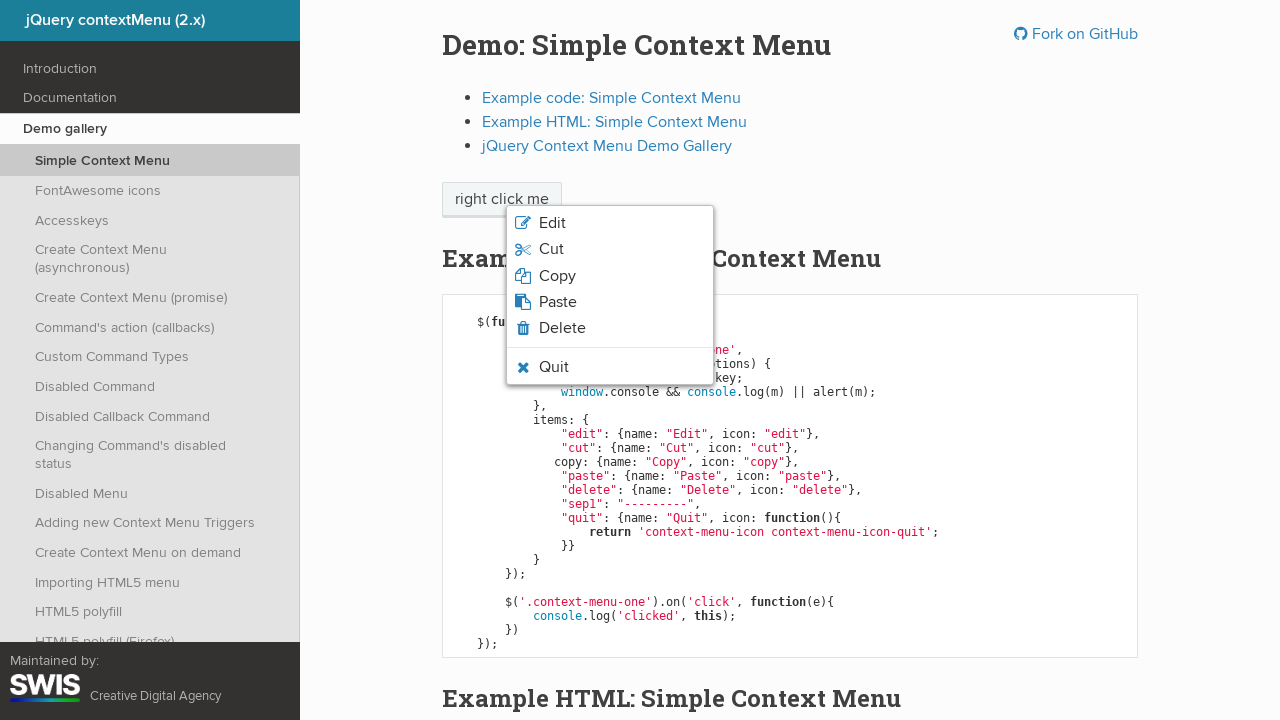

Located context menu items
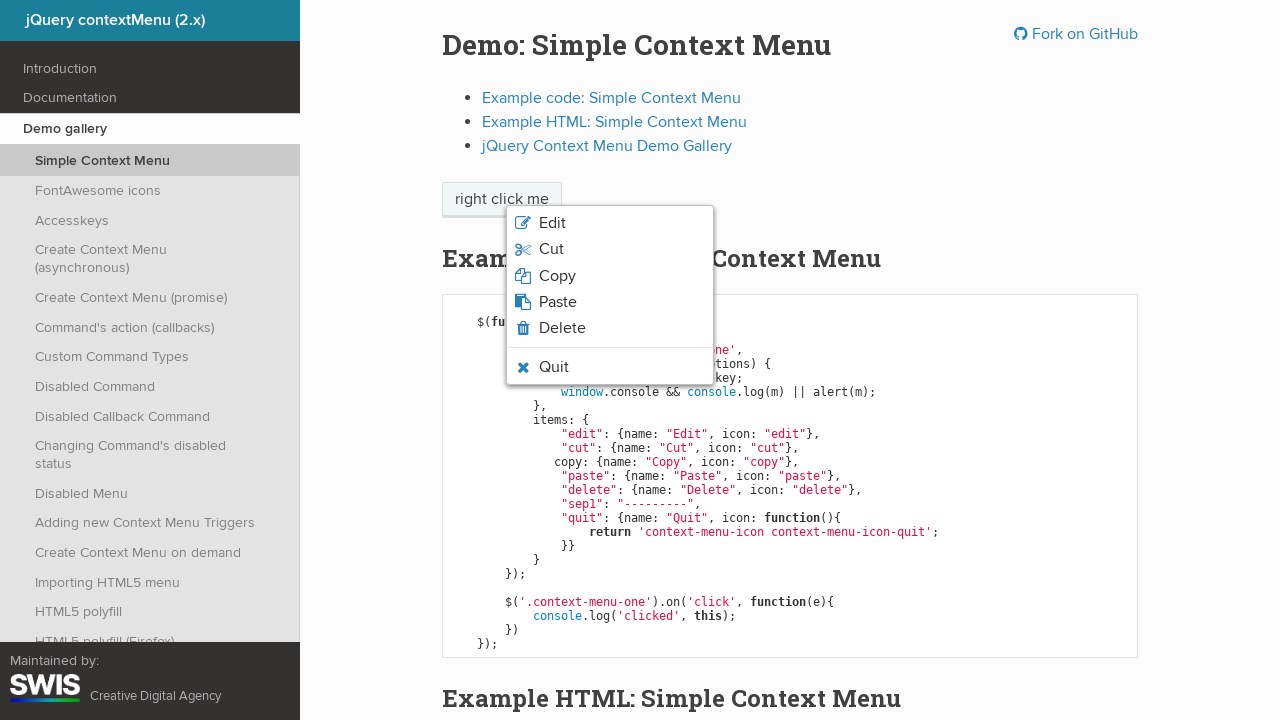

Found 6 context menu items
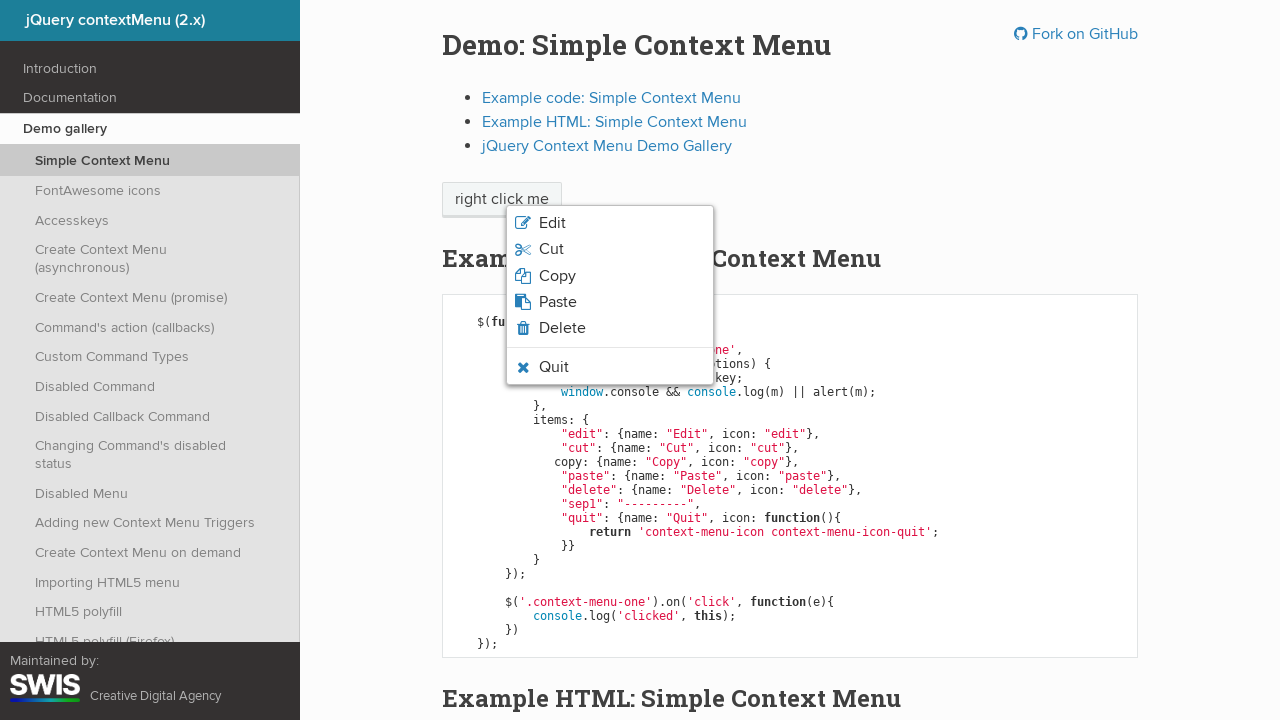

Retrieved menu item text: 'Edit'
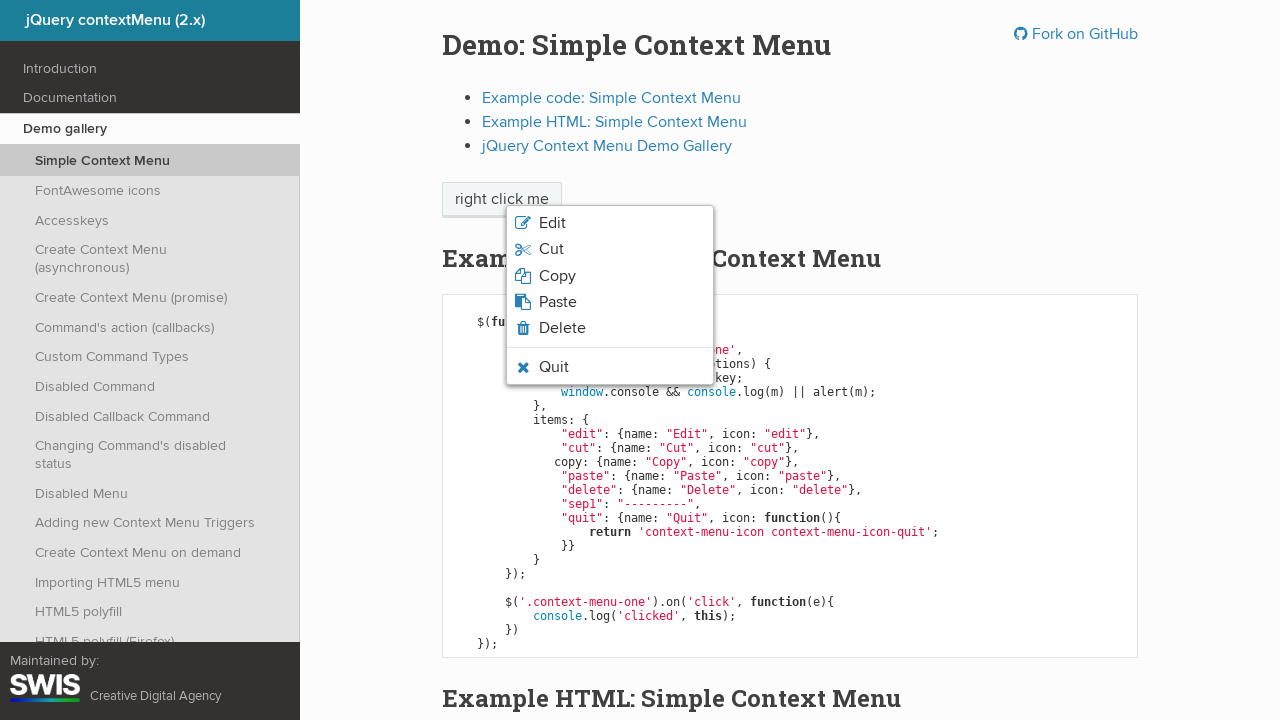

Retrieved menu item text: 'Cut'
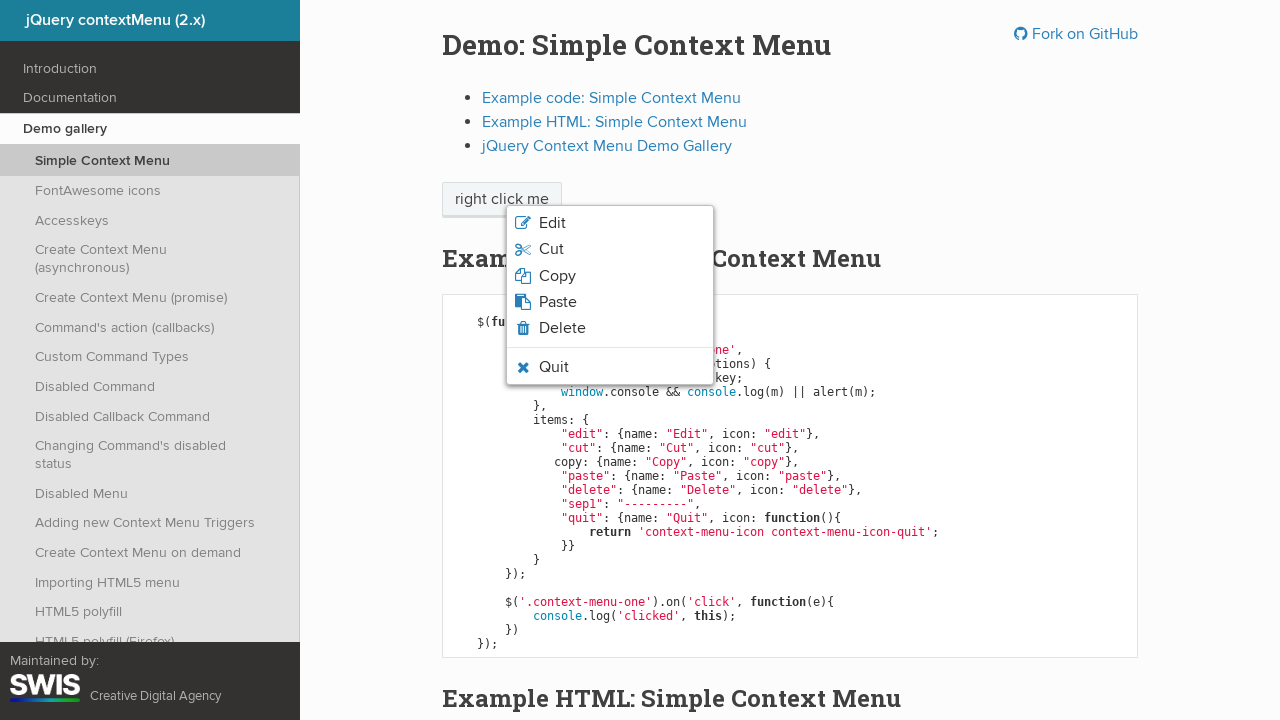

Retrieved menu item text: 'Copy'
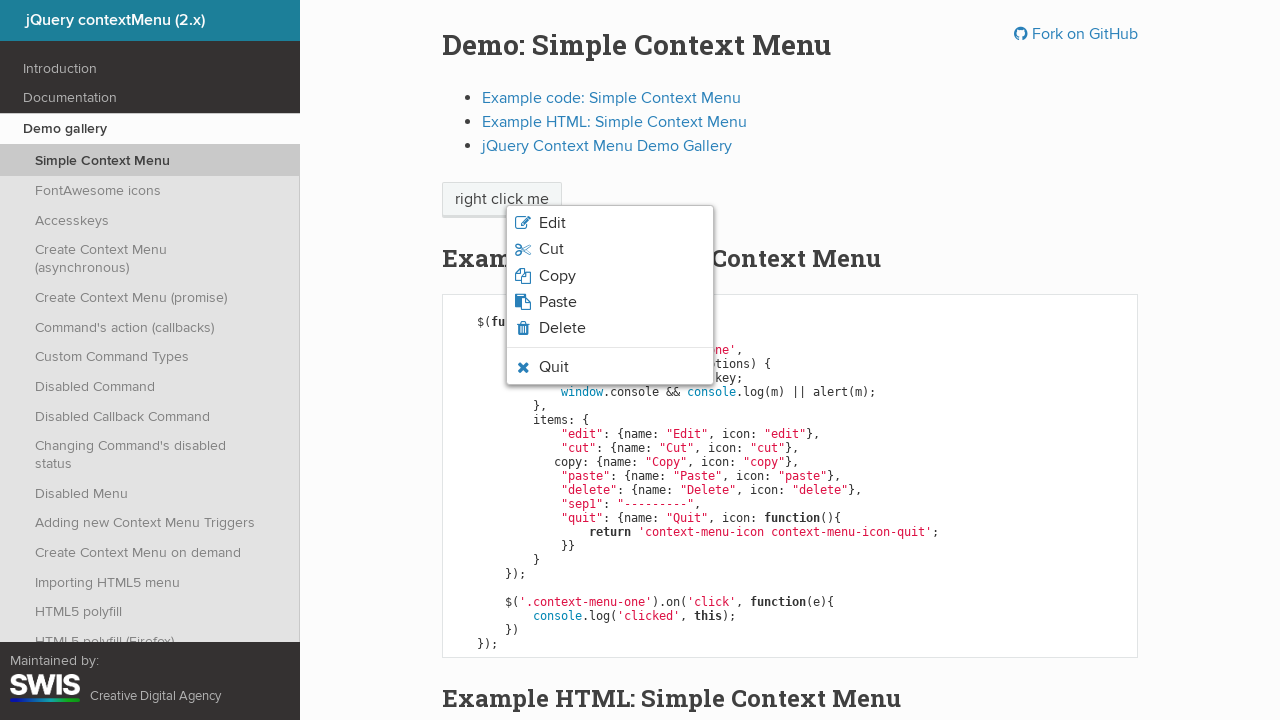

Retrieved menu item text: 'Paste'
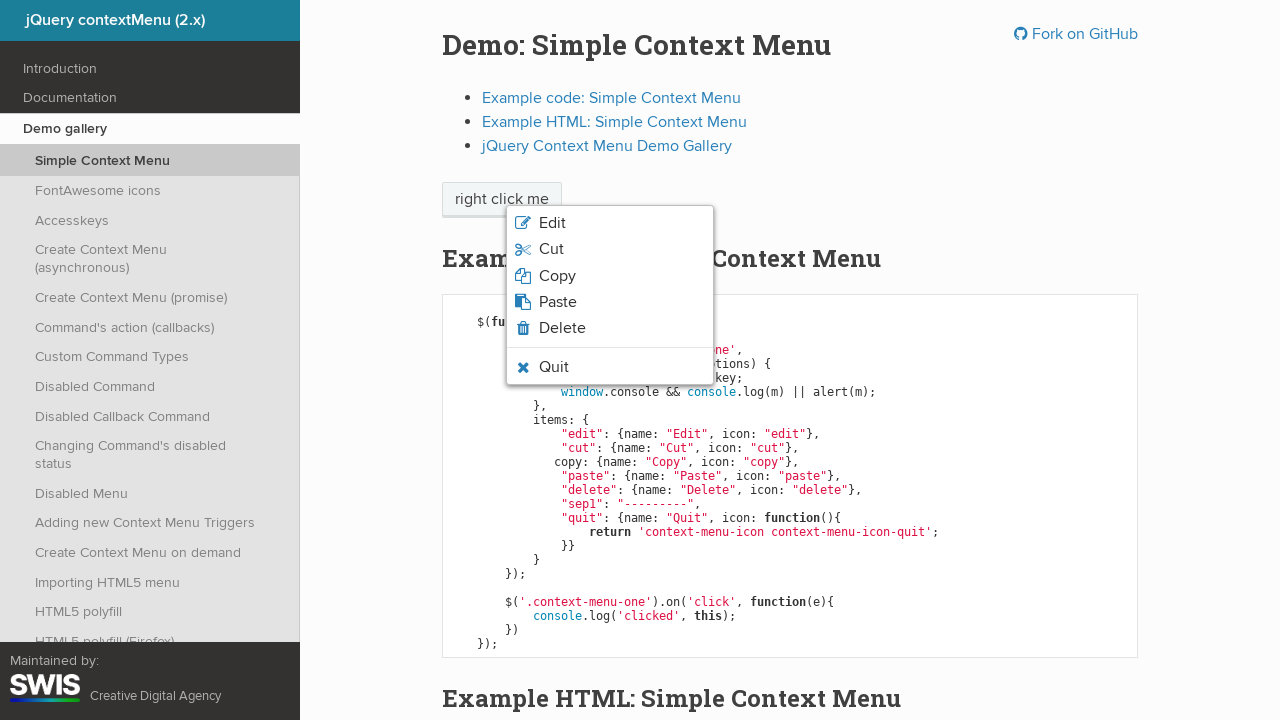

Retrieved menu item text: 'Delete'
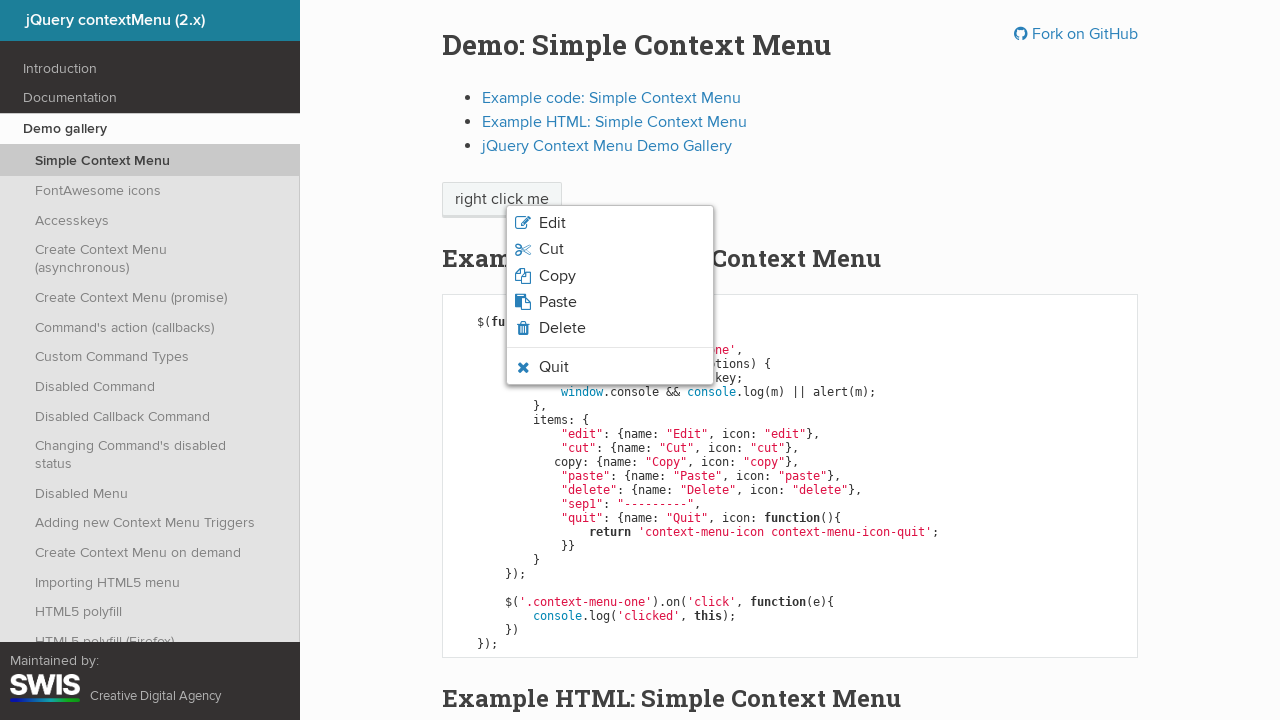

Retrieved menu item text: 'Quit'
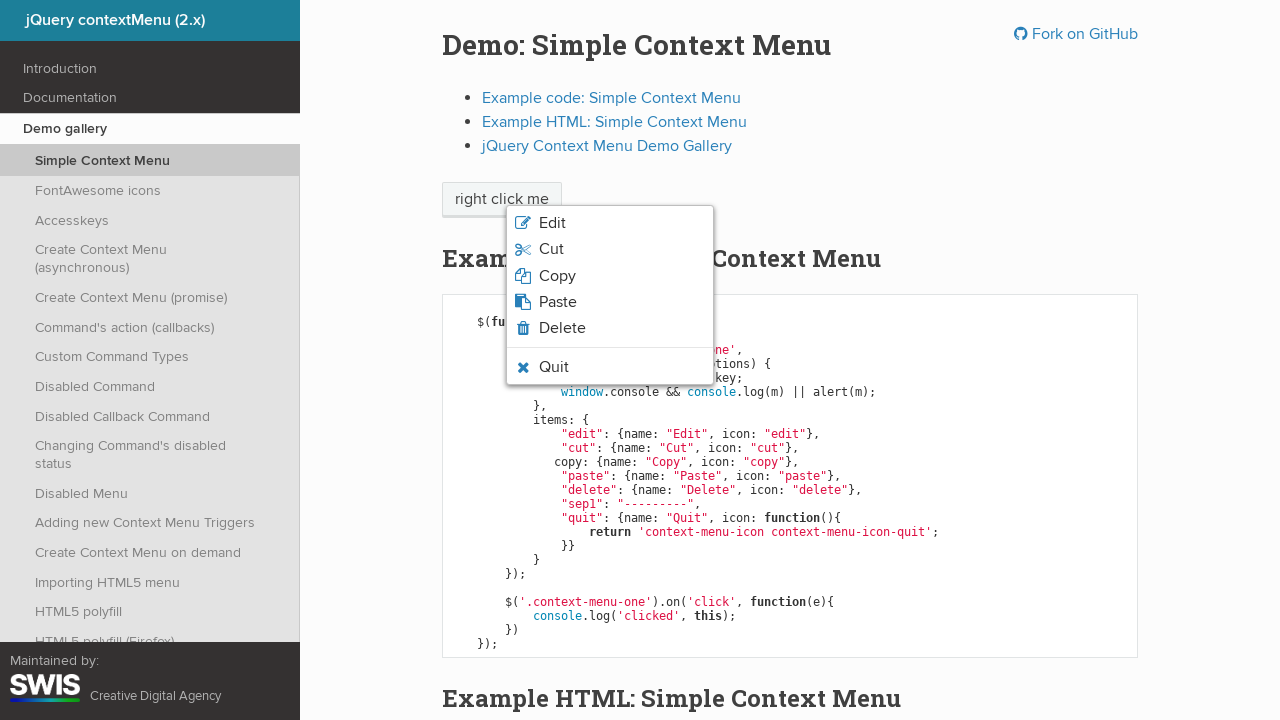

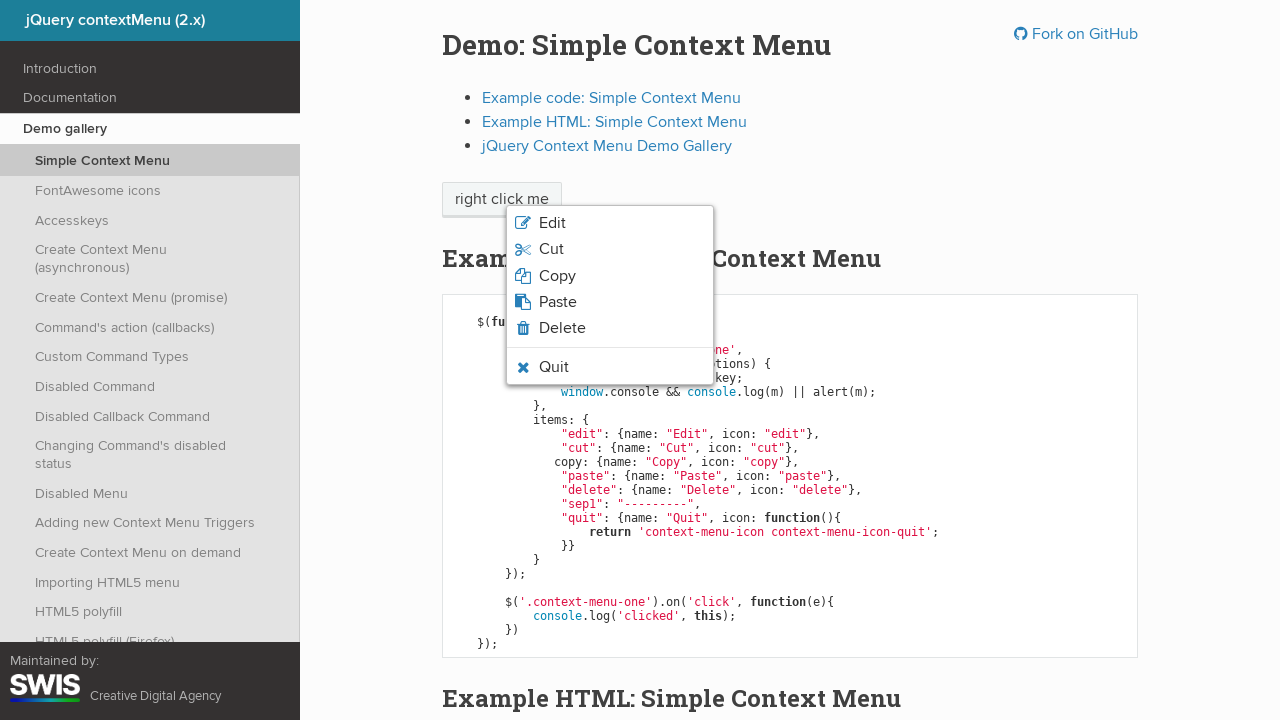